Tests the interaction between checkbox, dropdown, and alert functionality by selecting a checkbox, using its value to select a dropdown option and enter text, then verifying the alert message contains the expected value

Starting URL: https://rahulshettyacademy.com/AutomationPractice/

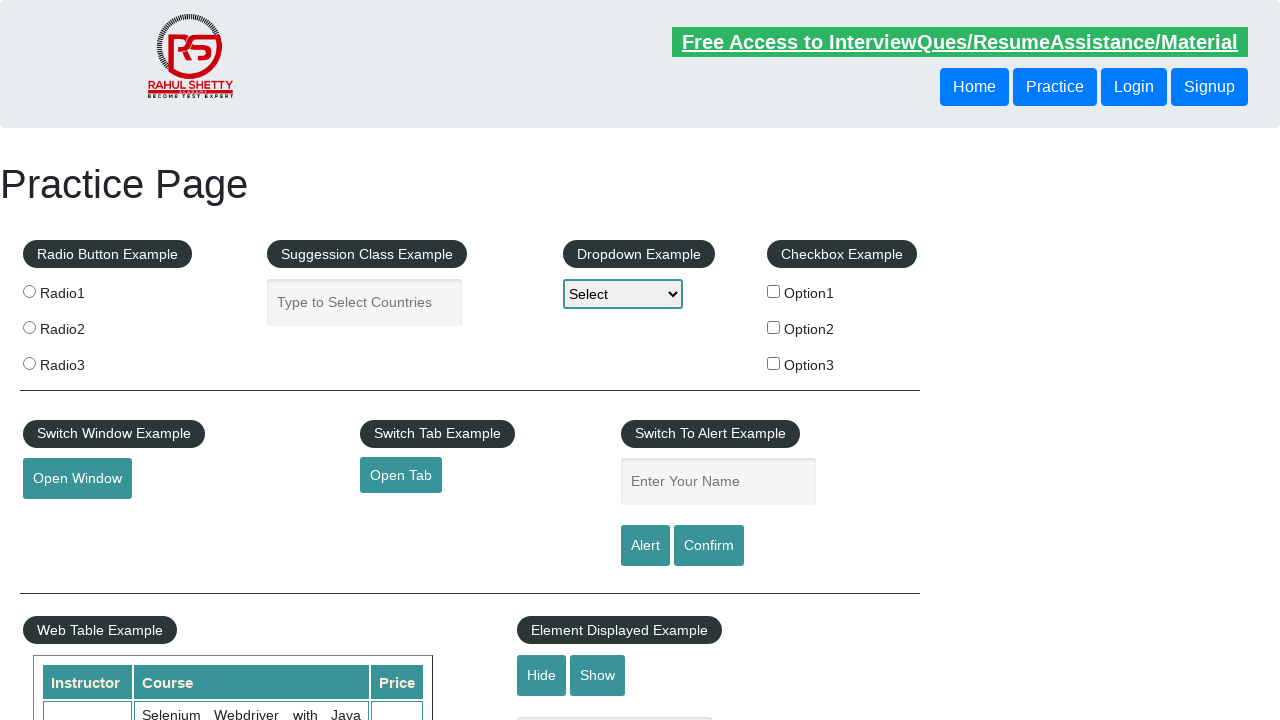

Clicked checkbox for Option2 at (774, 327) on #checkBoxOption2
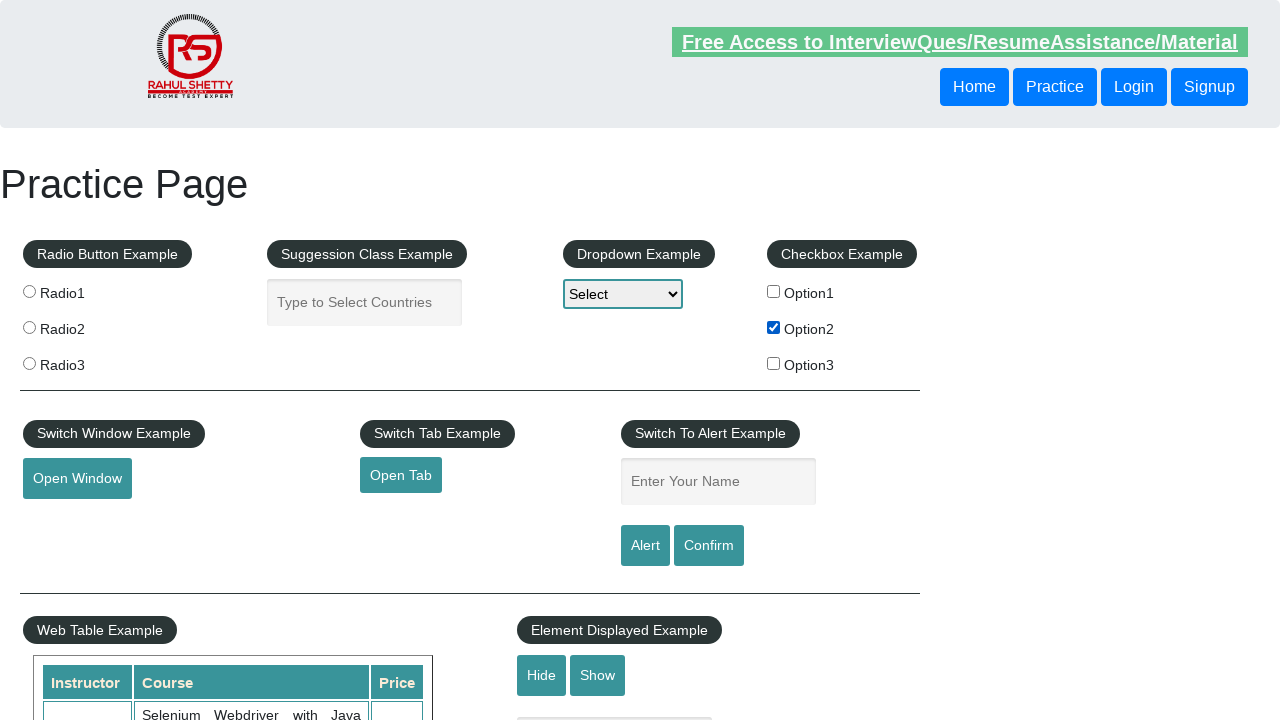

Retrieved checkbox value: option2
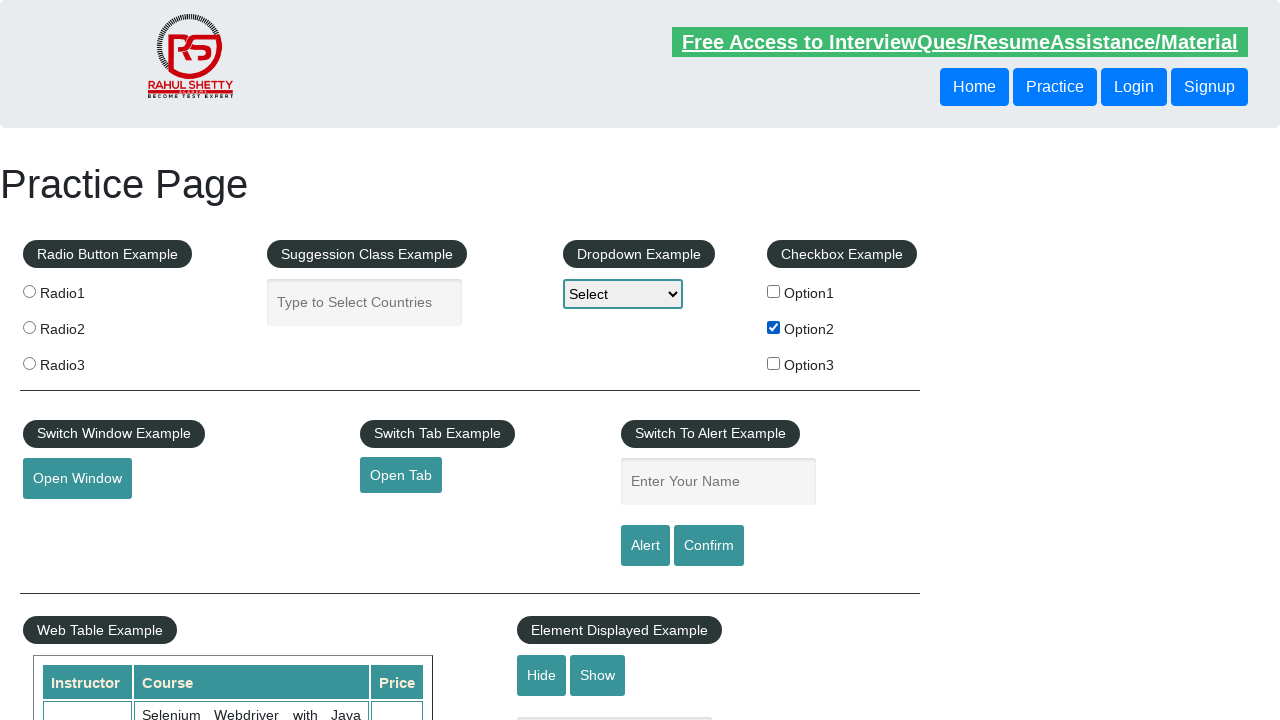

Selected dropdown option with value 'option2' on #dropdown-class-example
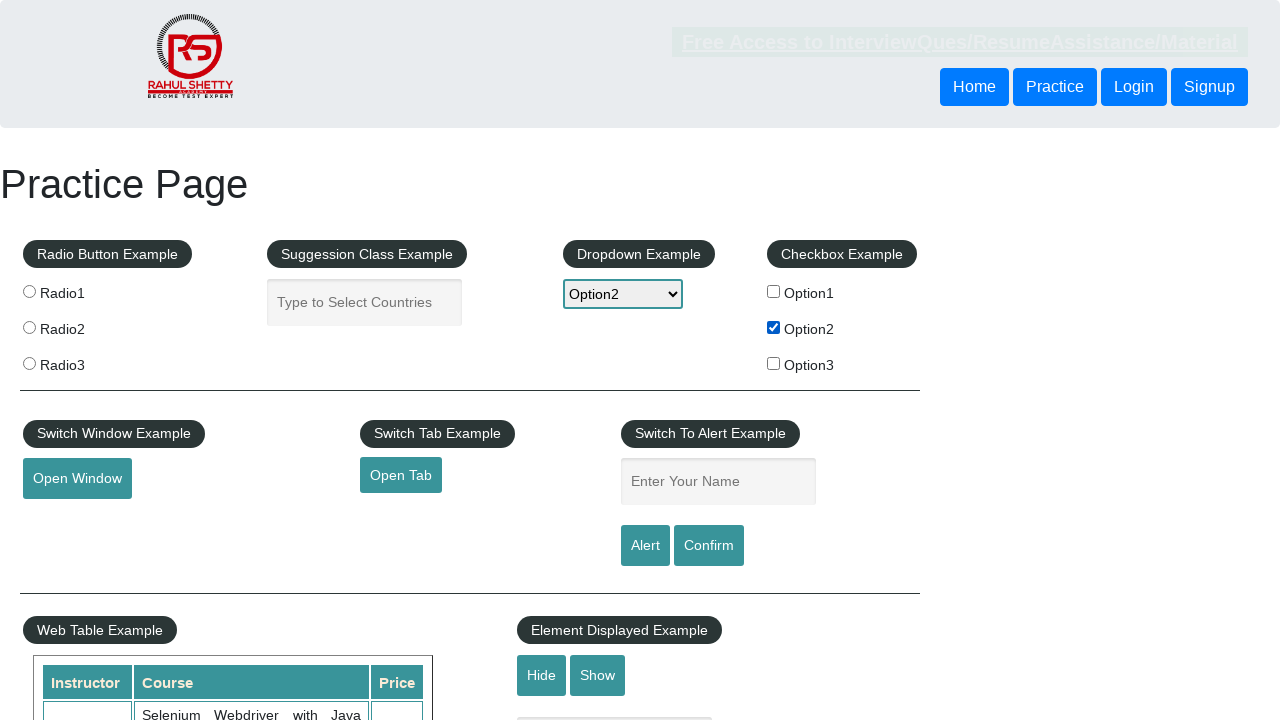

Filled name field with value 'option2' on #name
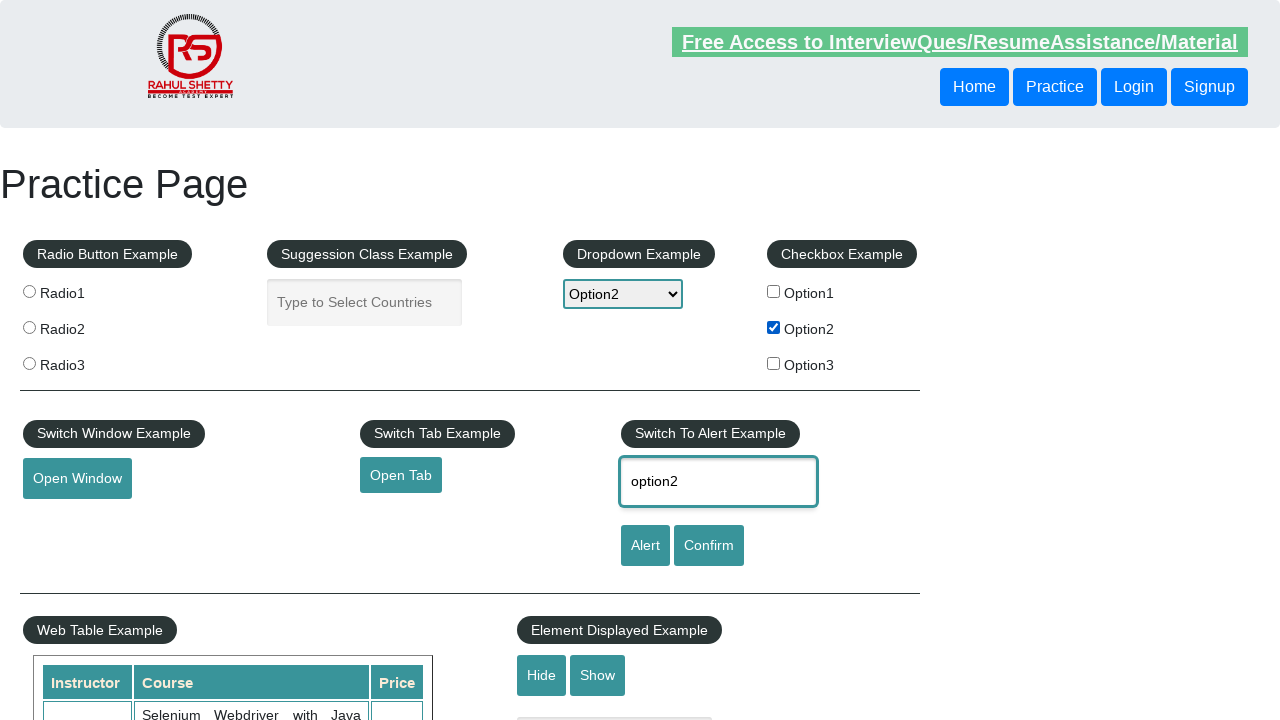

Clicked alert button to trigger alert dialog at (645, 546) on #alertbtn
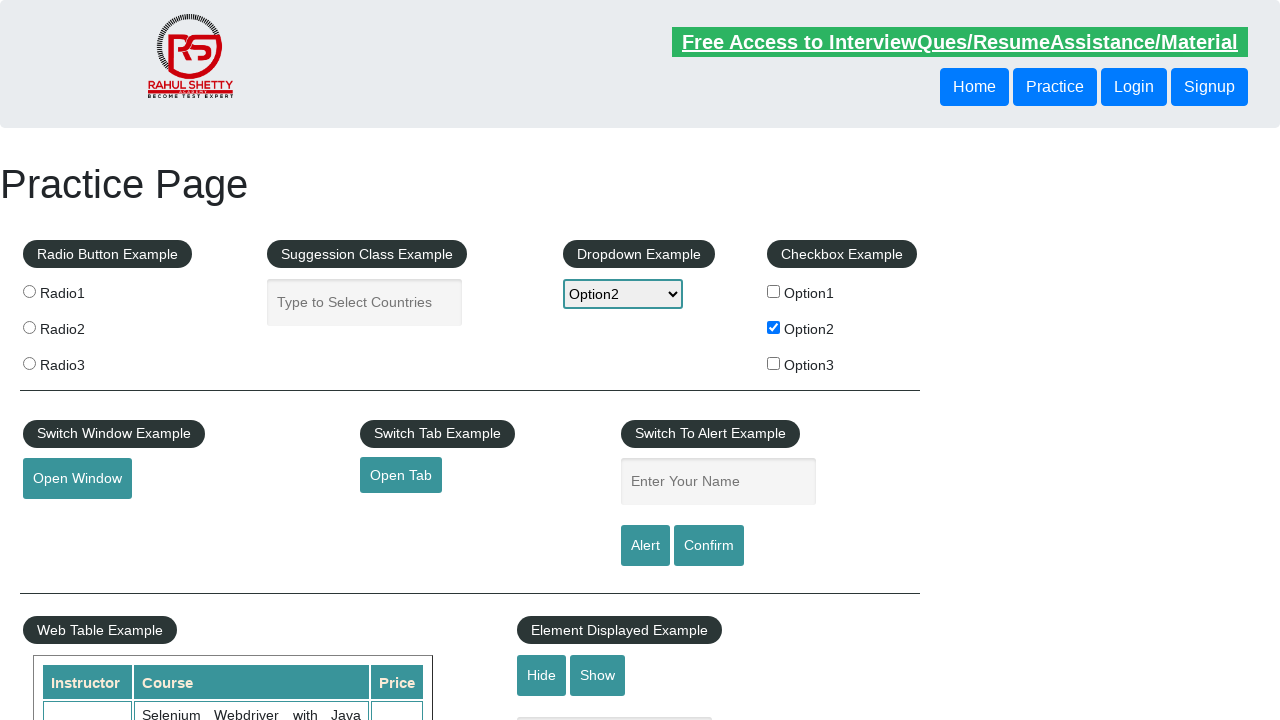

Accepted alert dialog containing expected value 'option2'
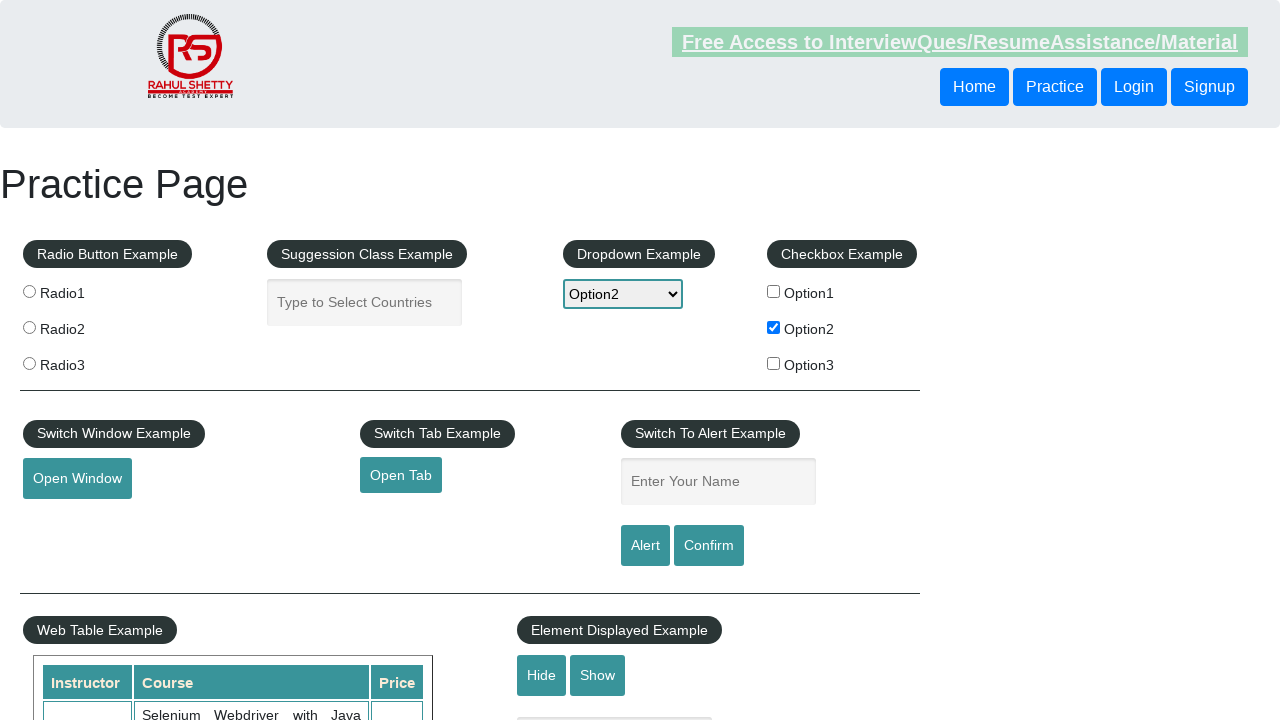

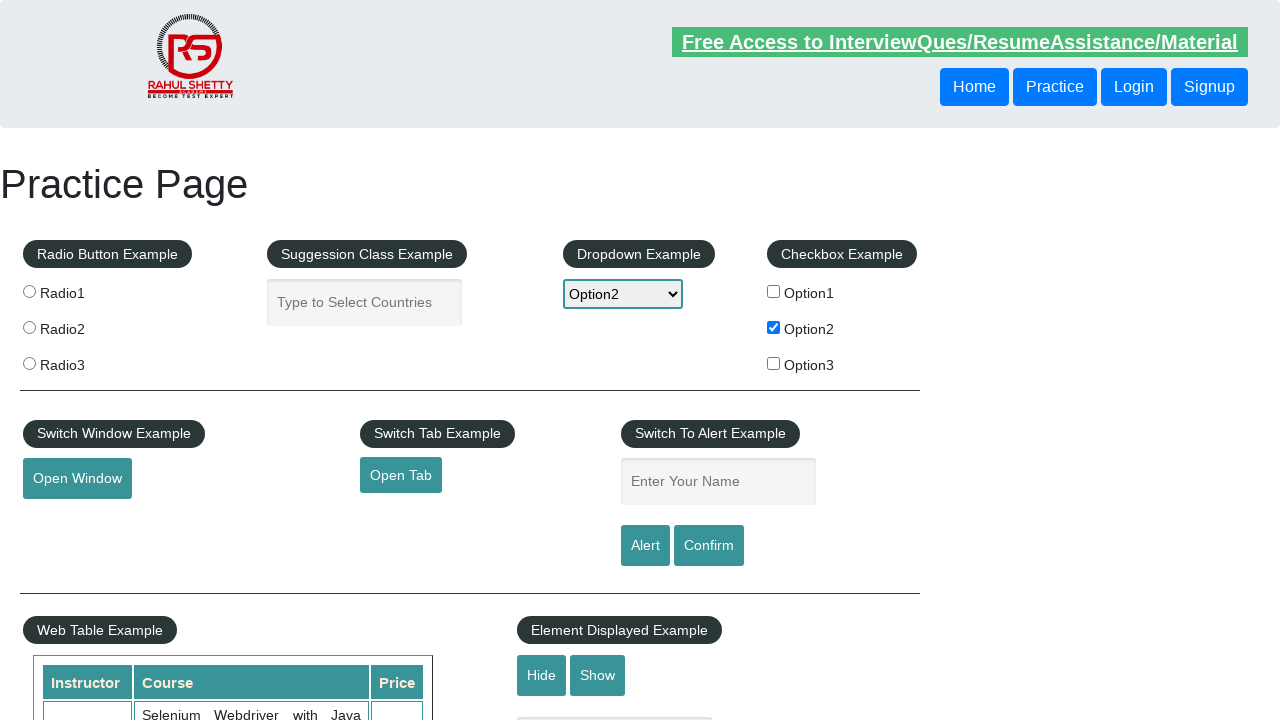